Tests mouse hover functionality by hovering over menu items to reveal nested submenus.

Starting URL: https://demoqa.com/menu/

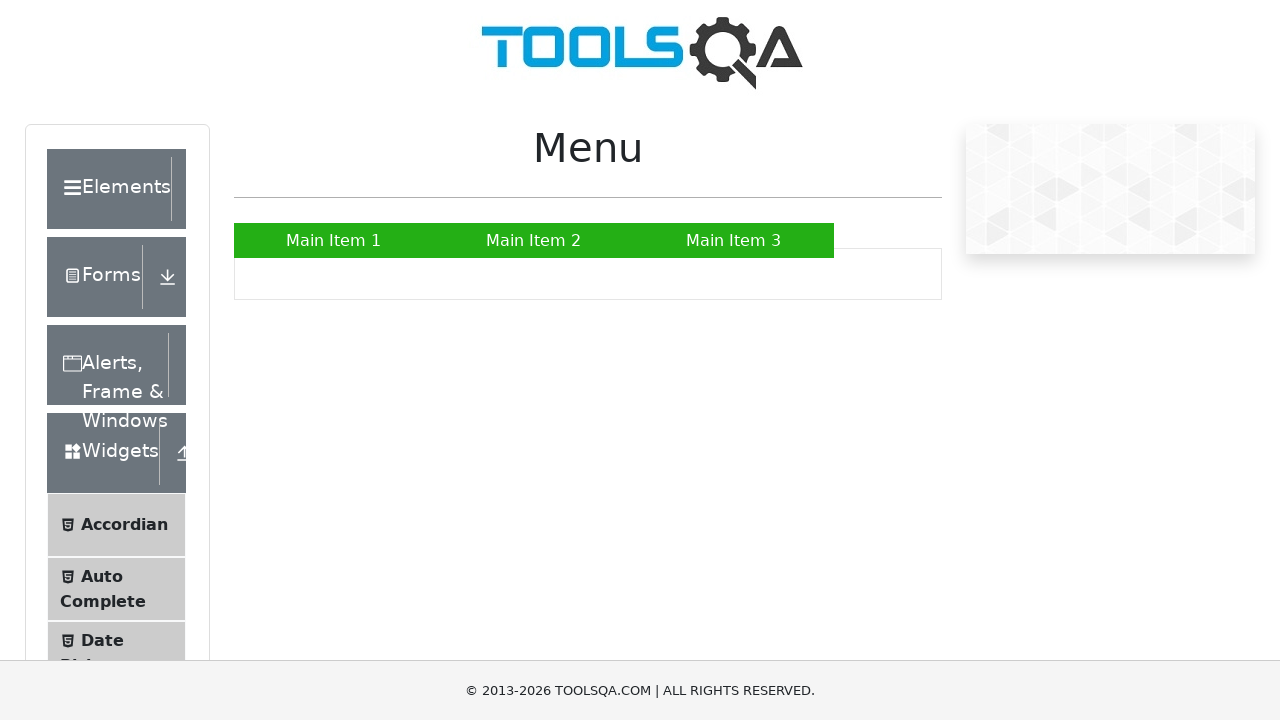

Hovered over Main Item 2 to reveal submenu at (534, 240) on xpath=//a[text()='Main Item 2']
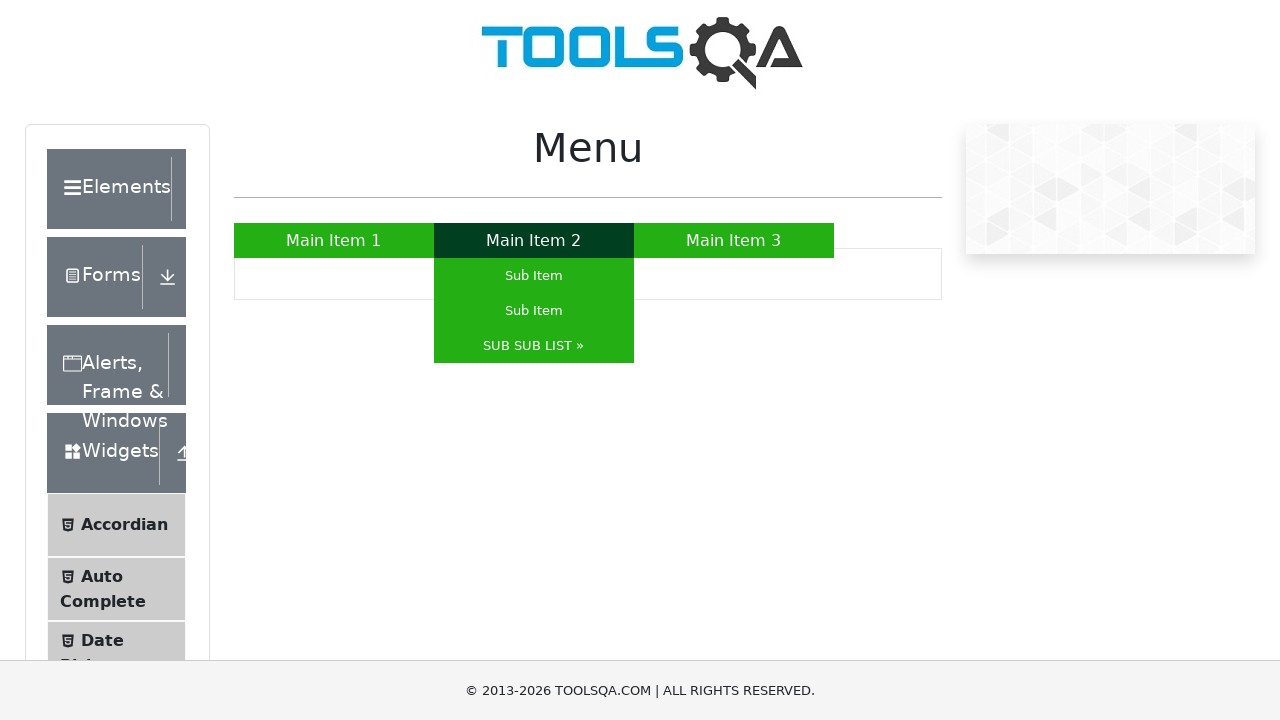

Waited 500ms for submenu to appear
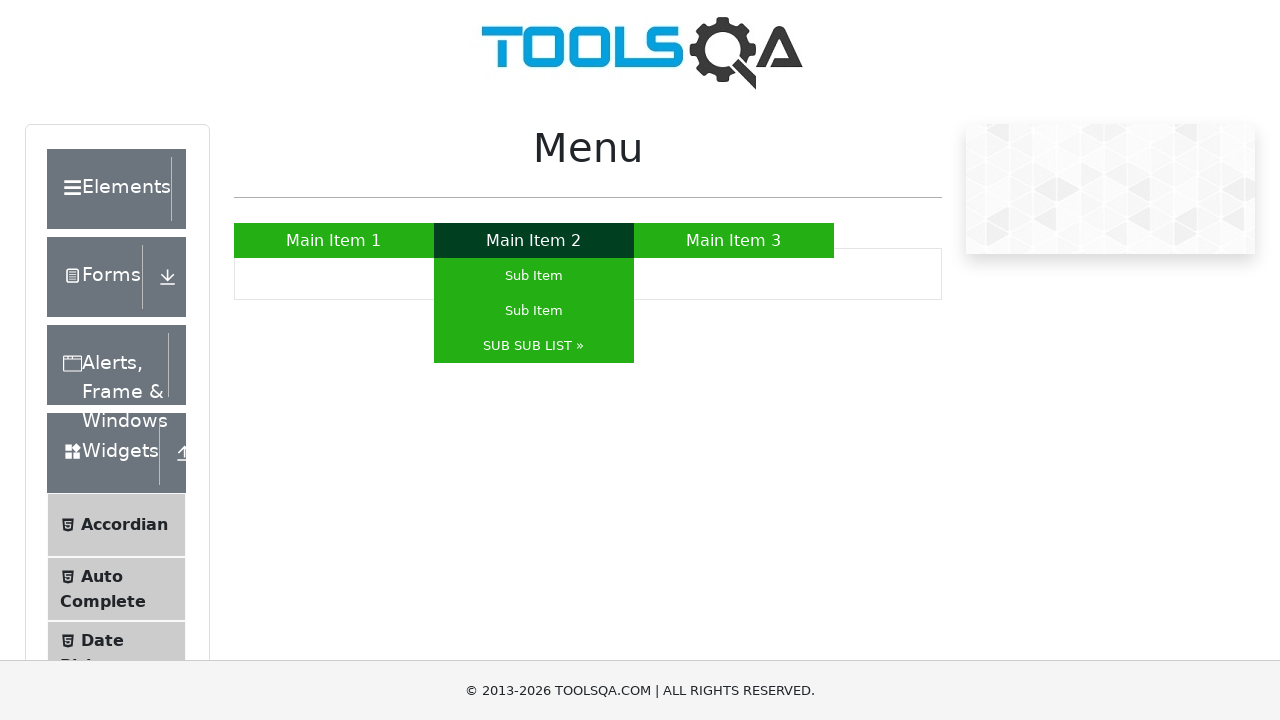

Hovered over SUB SUB LIST to reveal nested submenu at (534, 346) on xpath=//a[text()='SUB SUB LIST »']
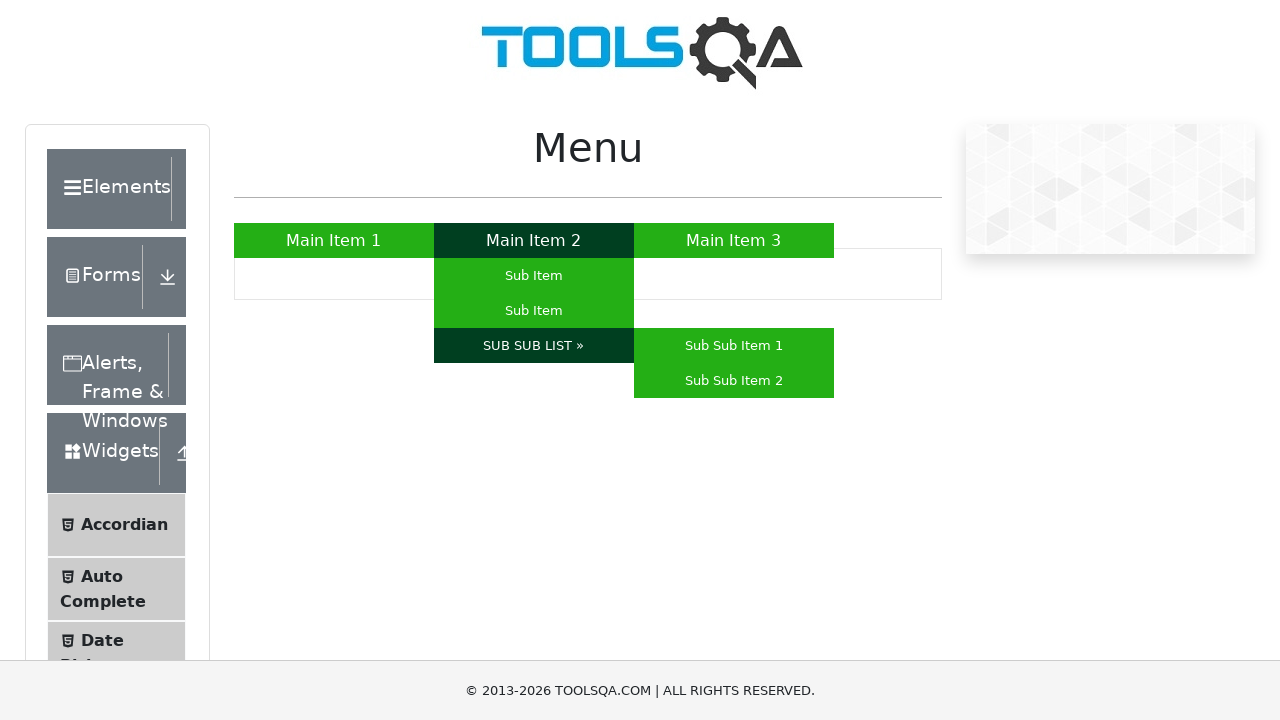

Waited 500ms to verify nested submenu hover state
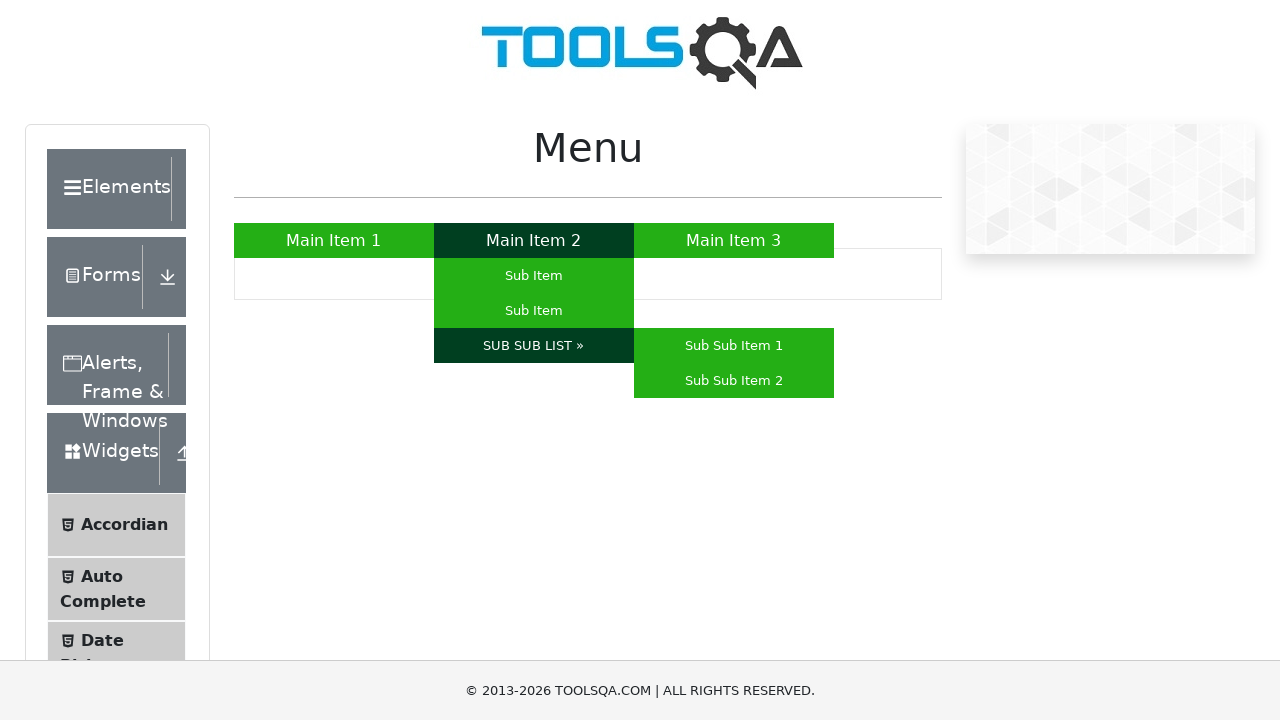

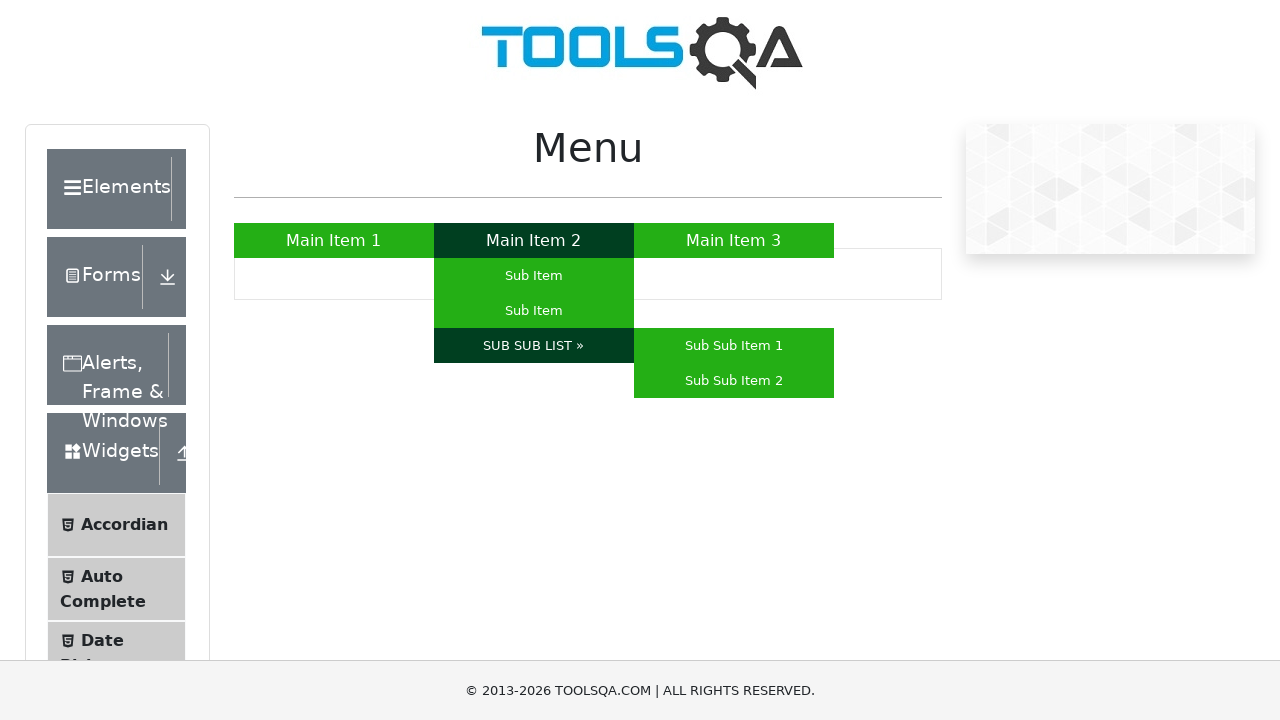